Navigates to the OrangeHRM login page and verifies the page loads by checking that the page title is available.

Starting URL: https://opensource-demo.orangehrmlive.com/web/index.php/auth/login

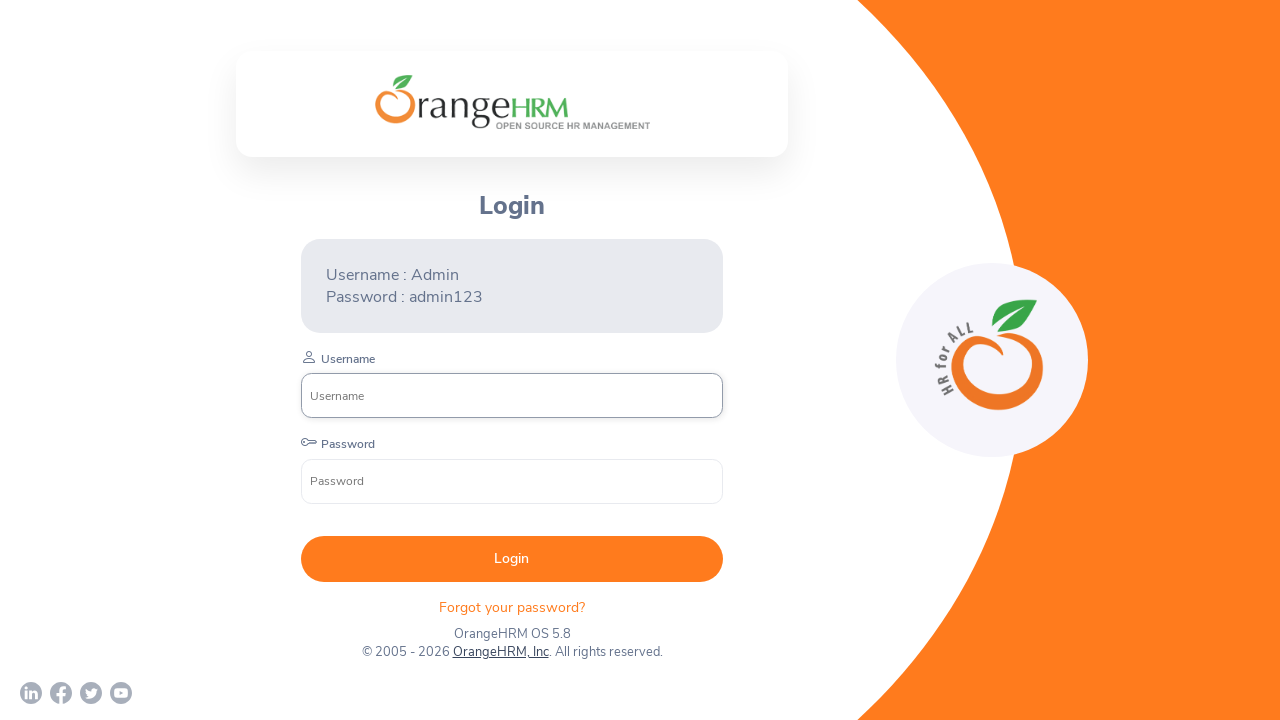

Waited for page to reach domcontentloaded state
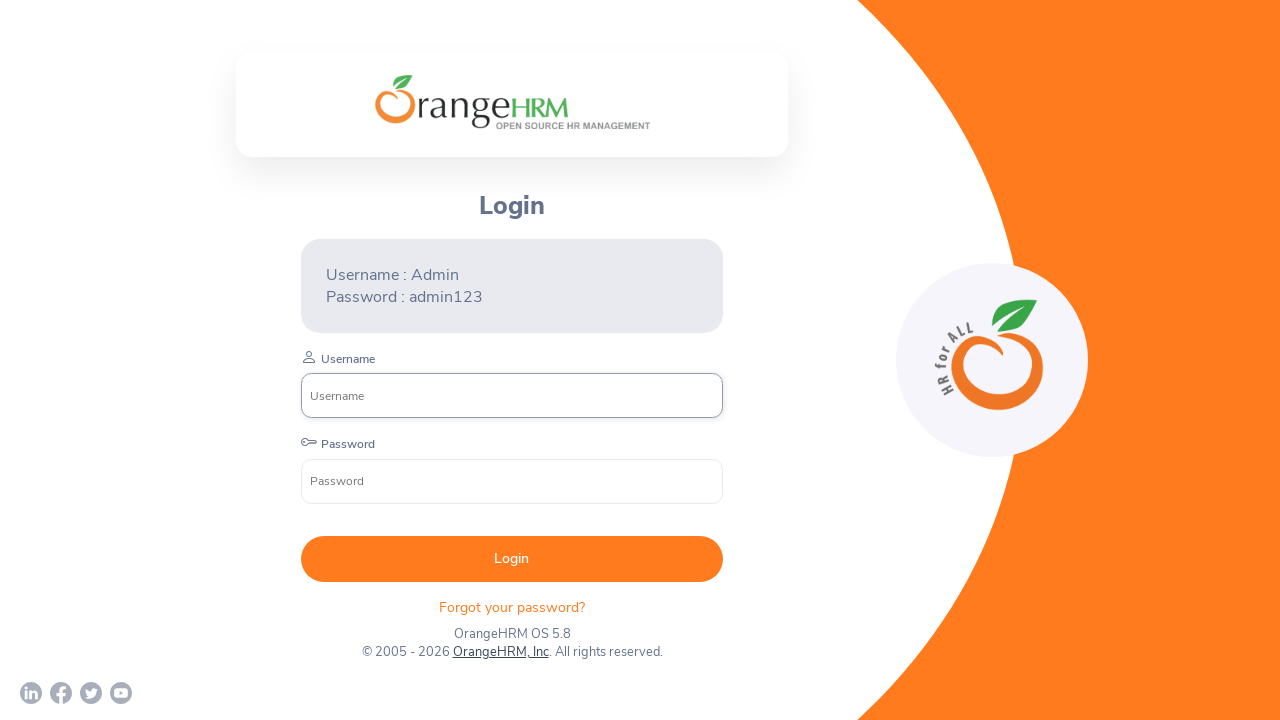

Retrieved page title: OrangeHRM
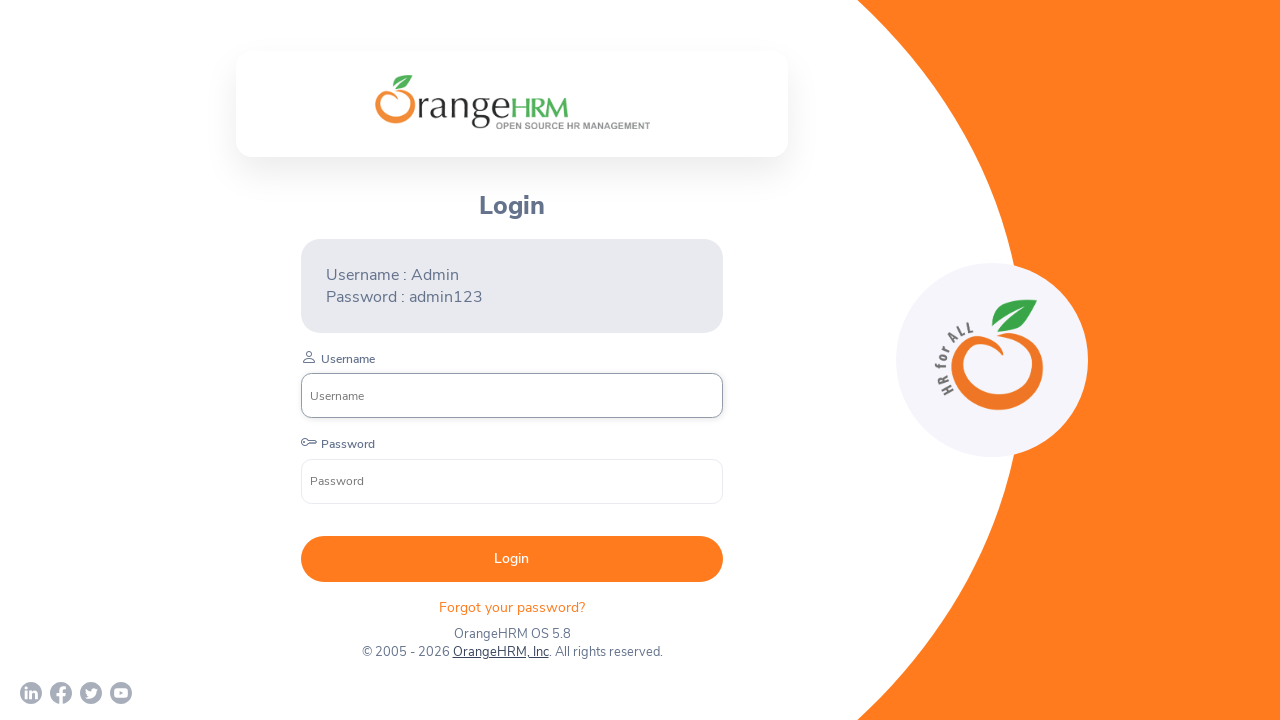

Printed page title to console
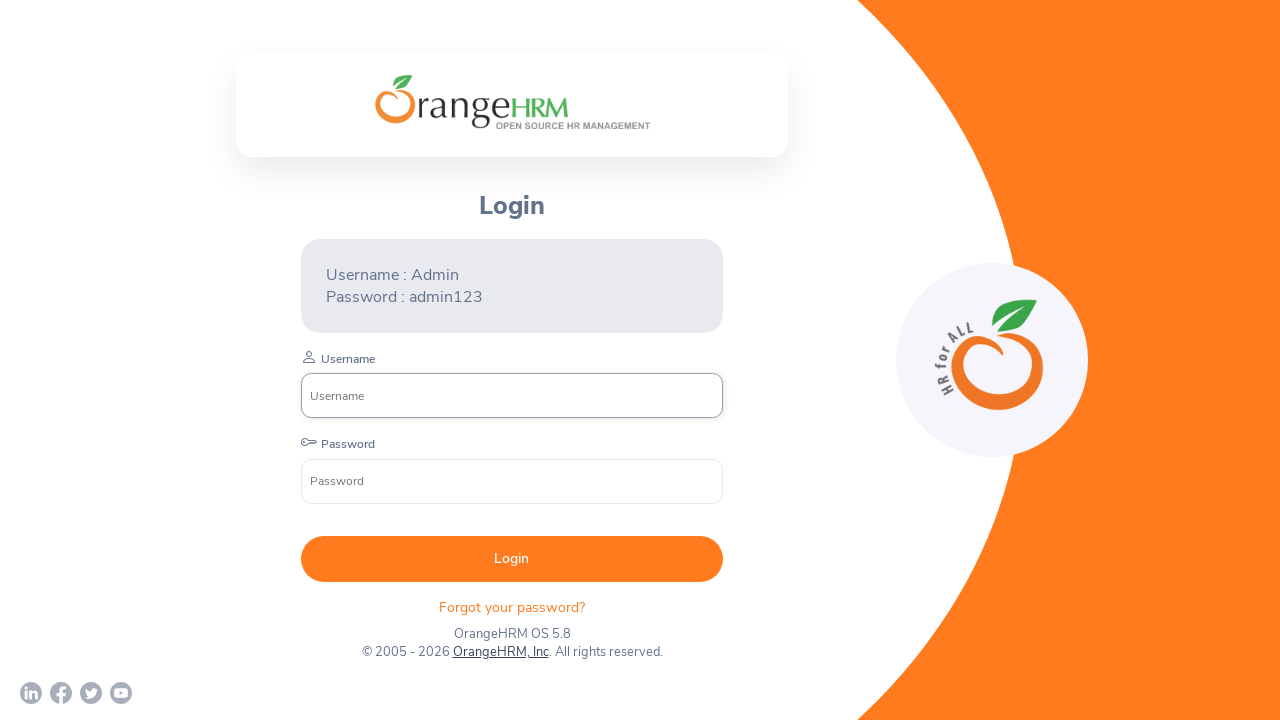

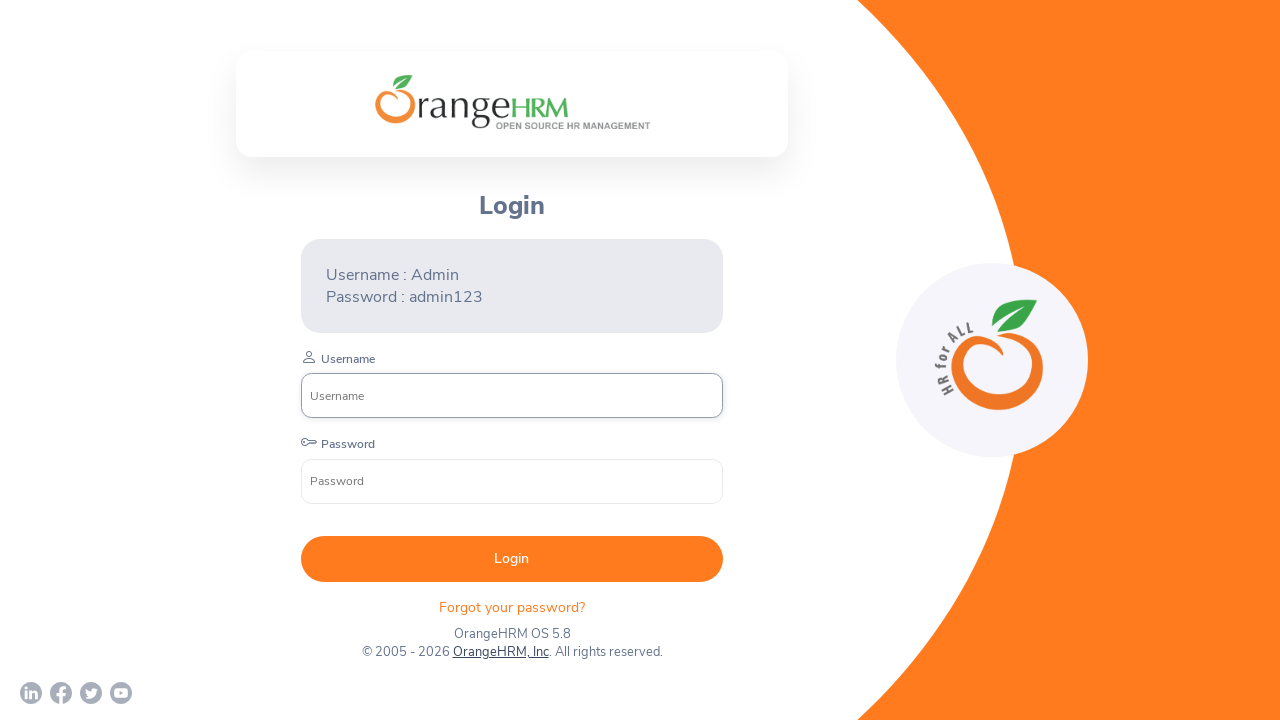